Tests adding multiple todo items and verifies they appear in the list correctly

Starting URL: https://demo.playwright.dev/todomvc

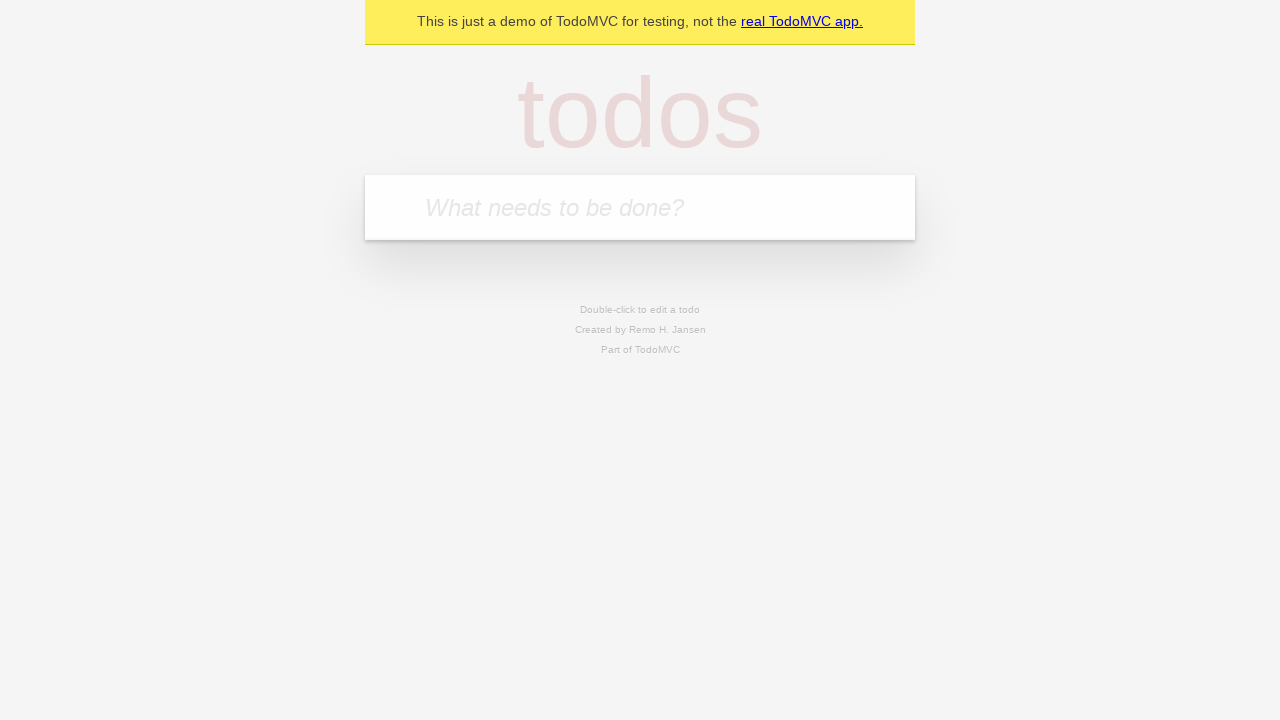

Filled todo input with 'buy some cheese' on internal:attr=[placeholder="What needs to be done?"i]
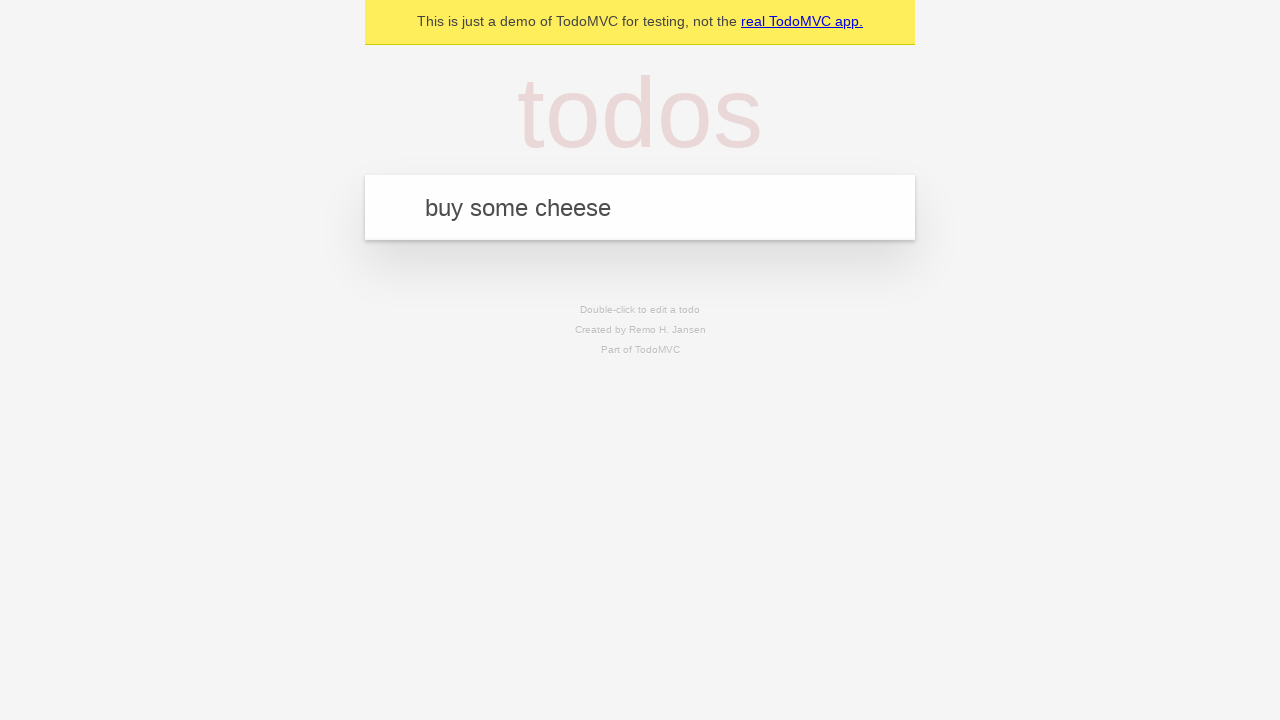

Pressed Enter to add first todo item on internal:attr=[placeholder="What needs to be done?"i]
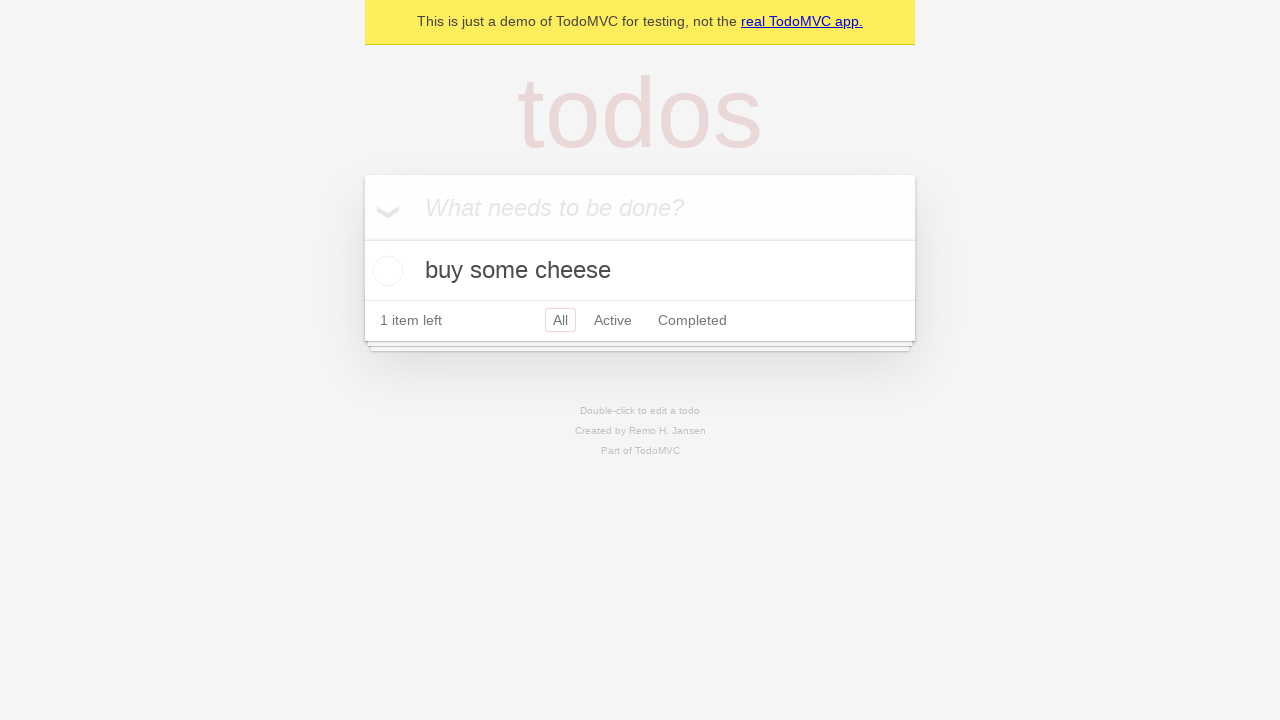

First todo item appeared in the list
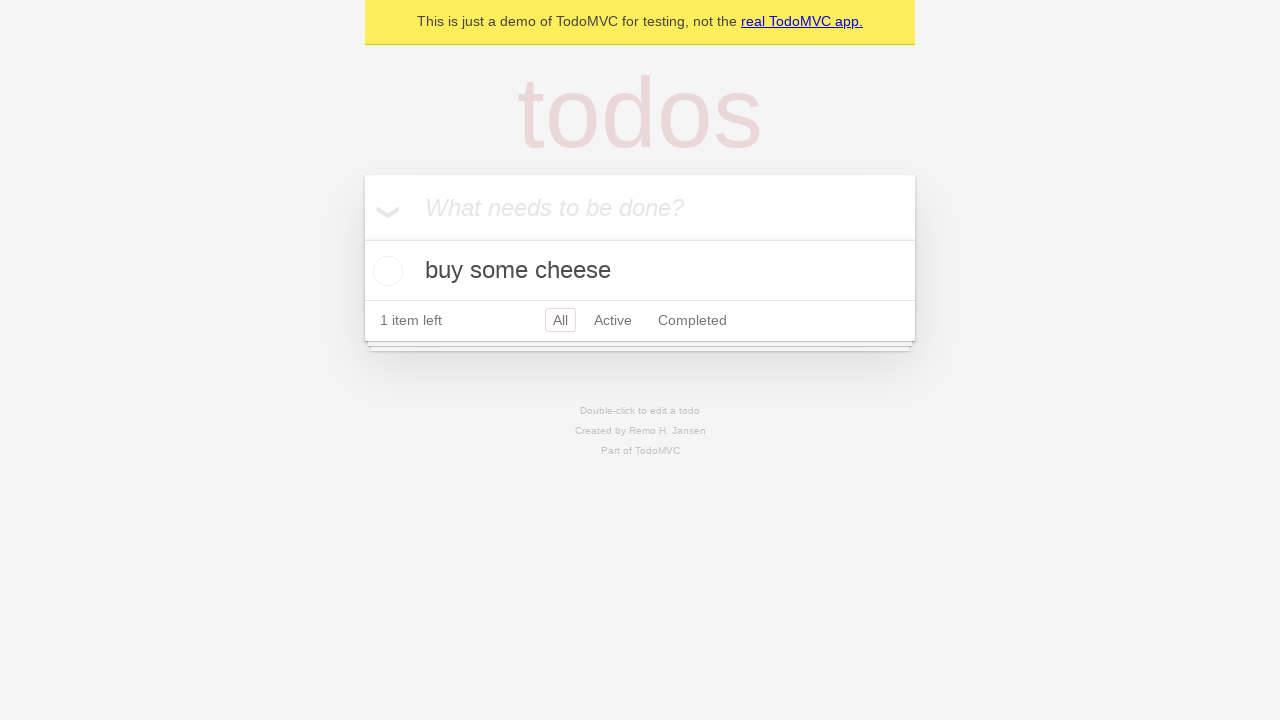

Filled todo input with 'feed the cat' on internal:attr=[placeholder="What needs to be done?"i]
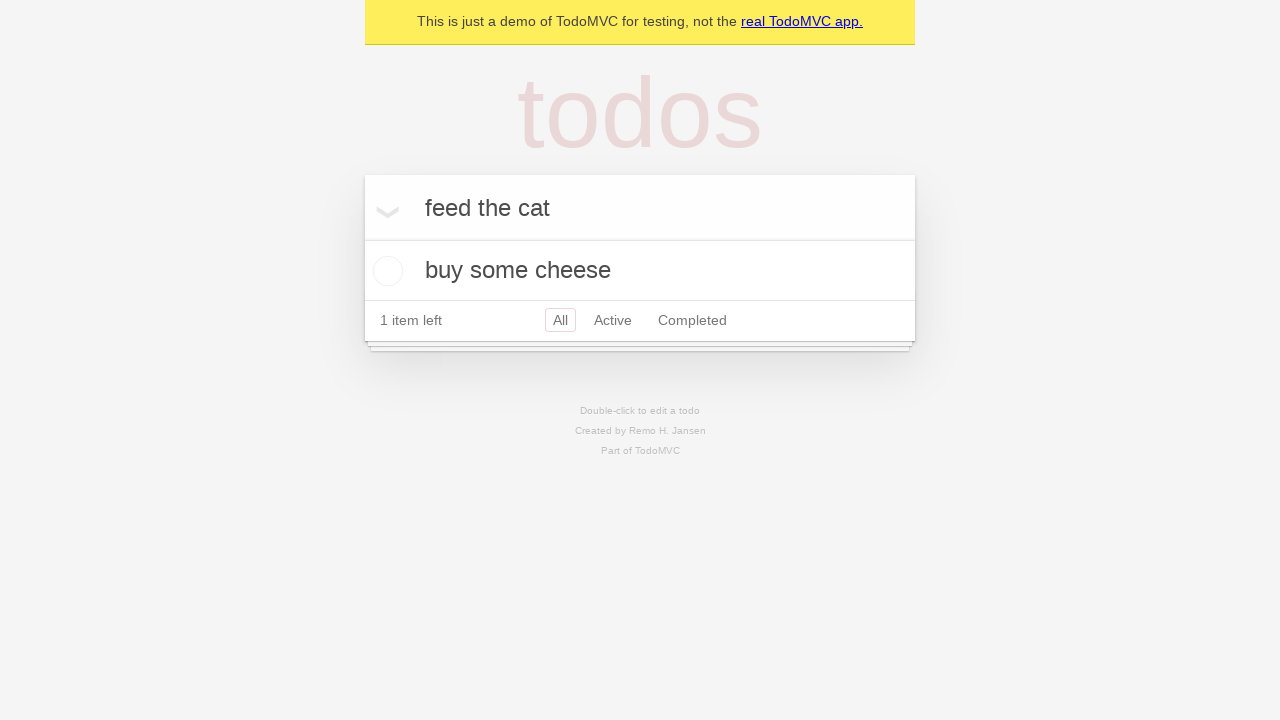

Pressed Enter to add second todo item on internal:attr=[placeholder="What needs to be done?"i]
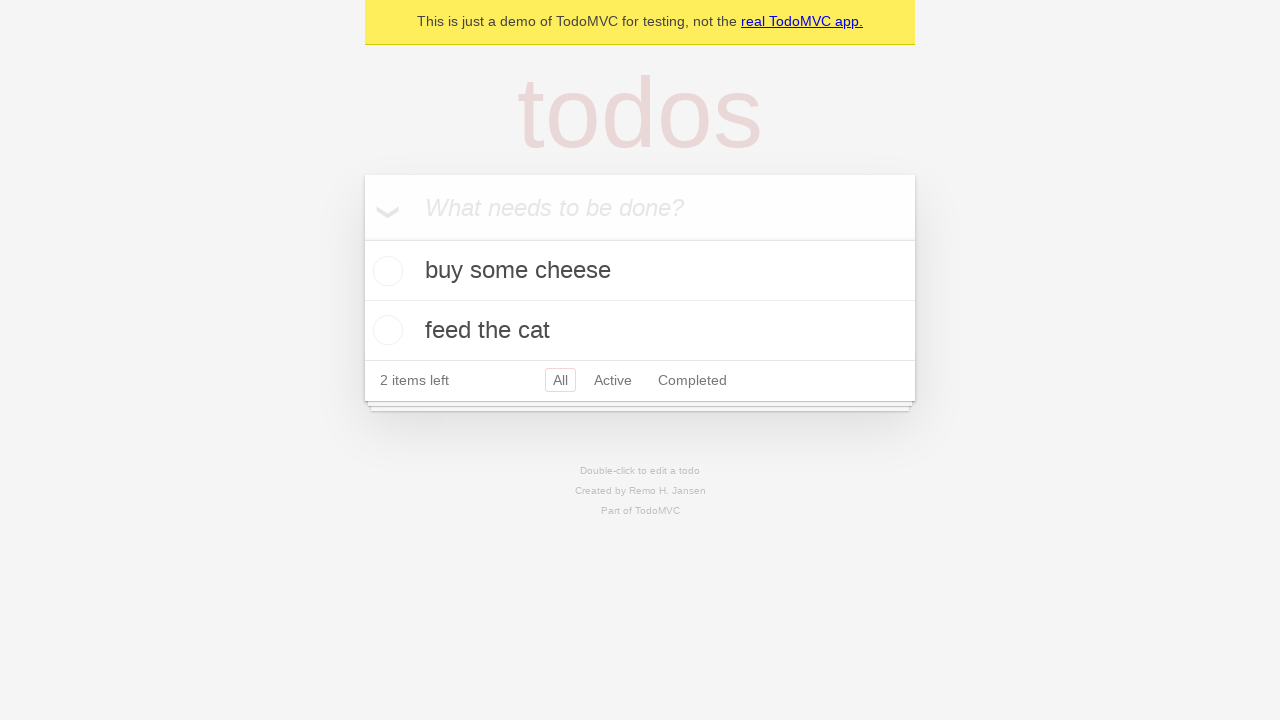

Both todo items are now visible in the list
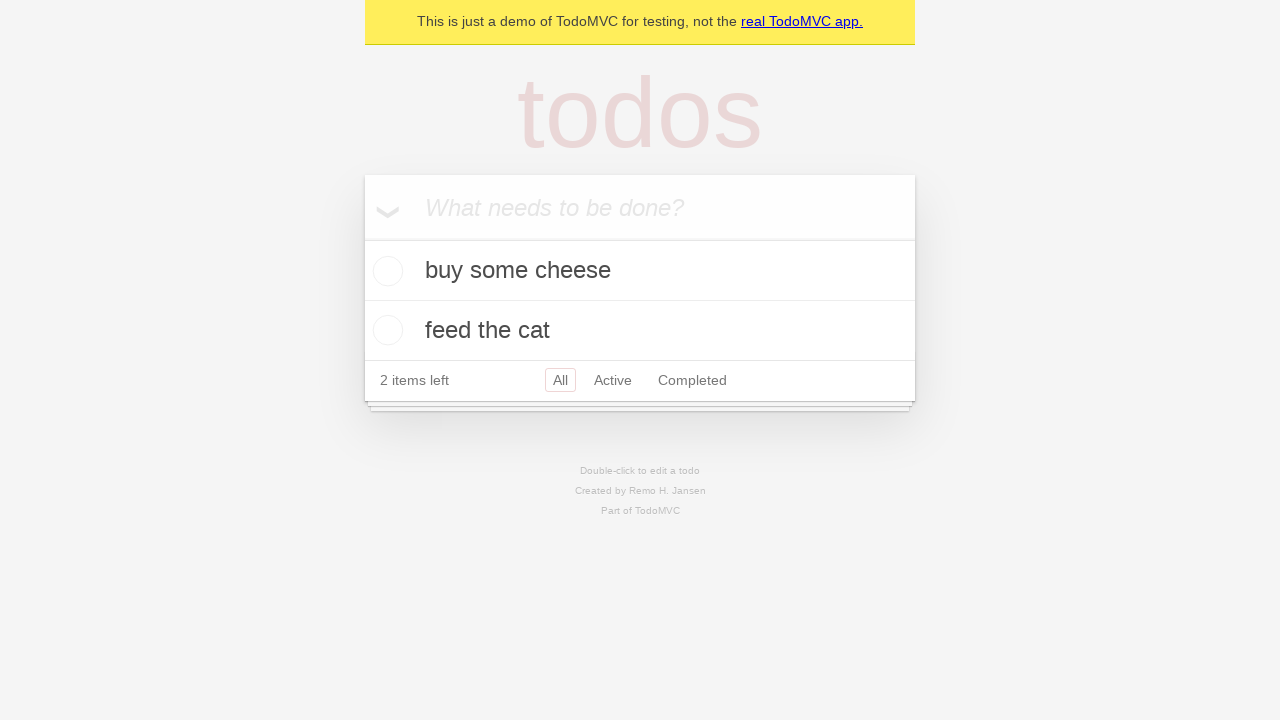

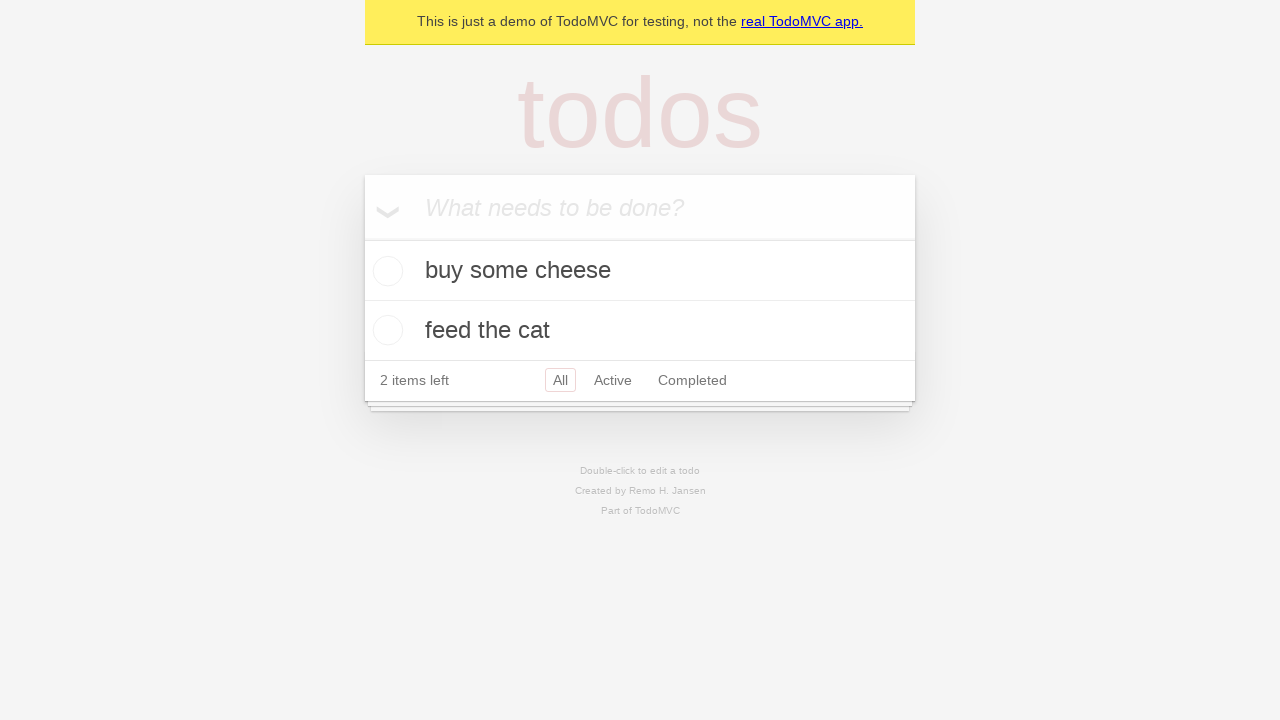